Tests various input field interactions including filling text, appending text, clearing fields, and verifying field states (enabled/disabled/readonly)

Starting URL: https://letcode.in/edit

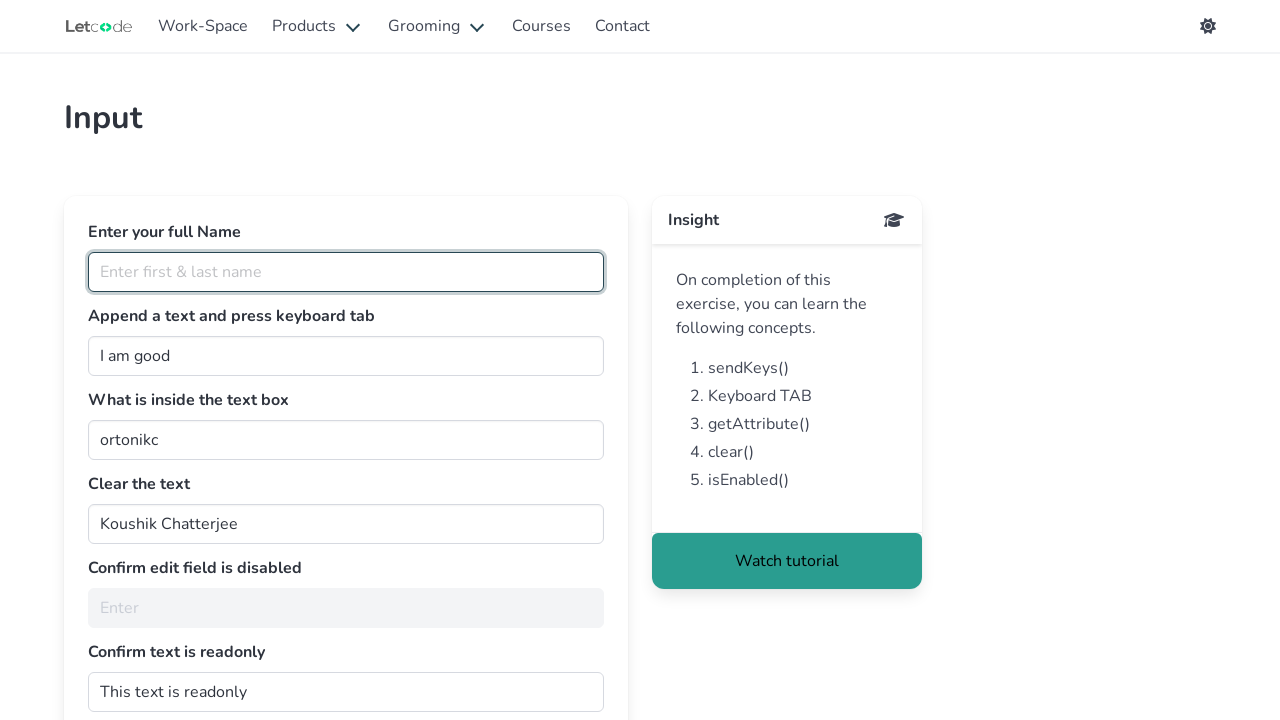

Filled full name field with 'Trupti' on #fullName
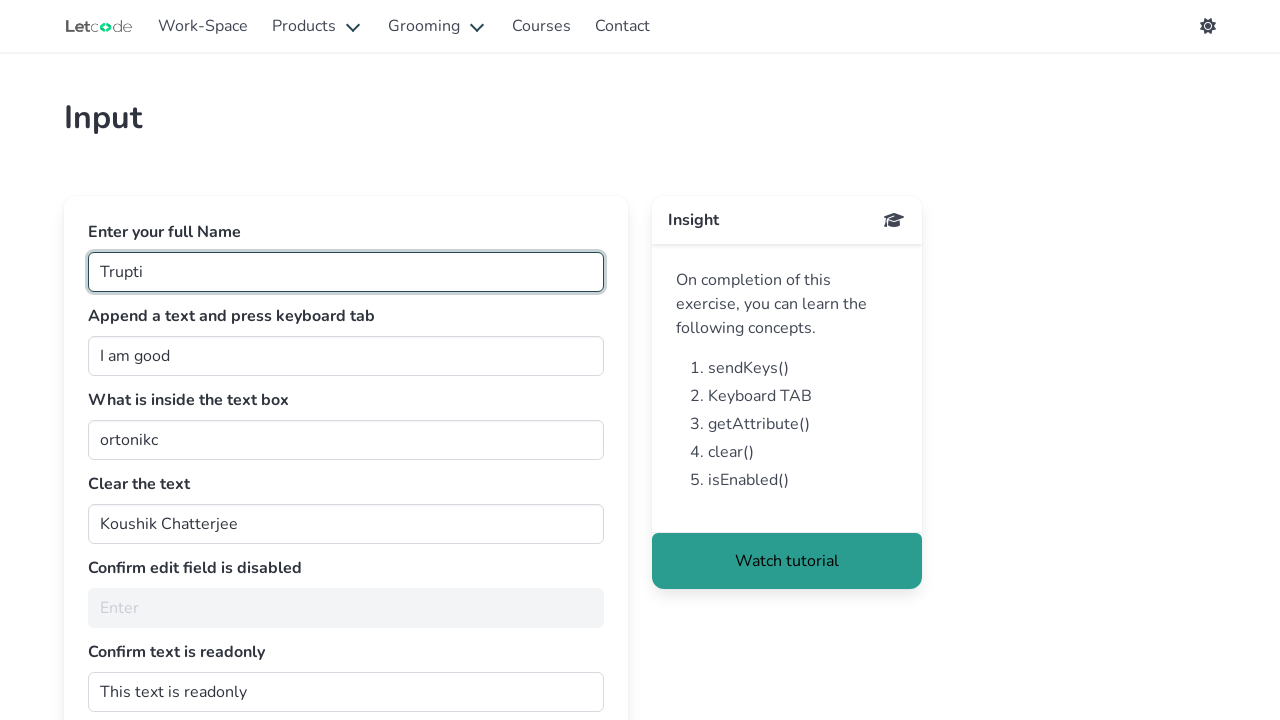

Filled join field with '  Tester.' on #join
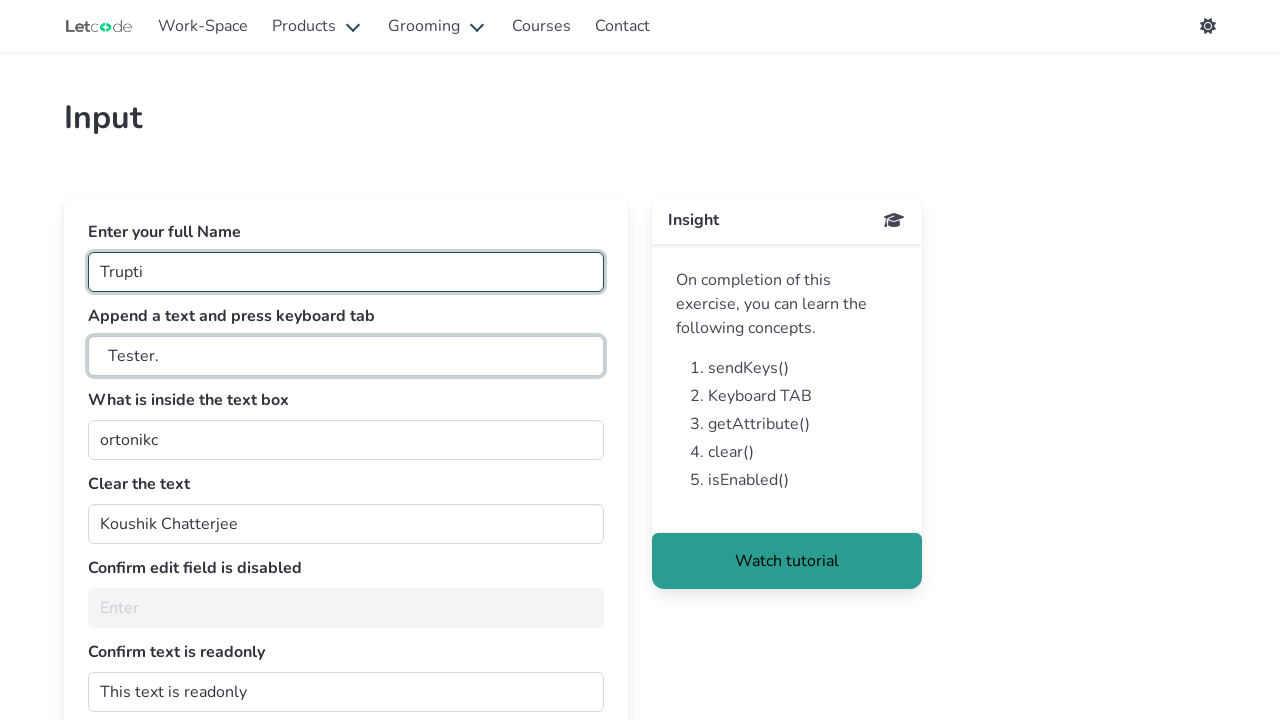

Pressed Tab key on join field on #join
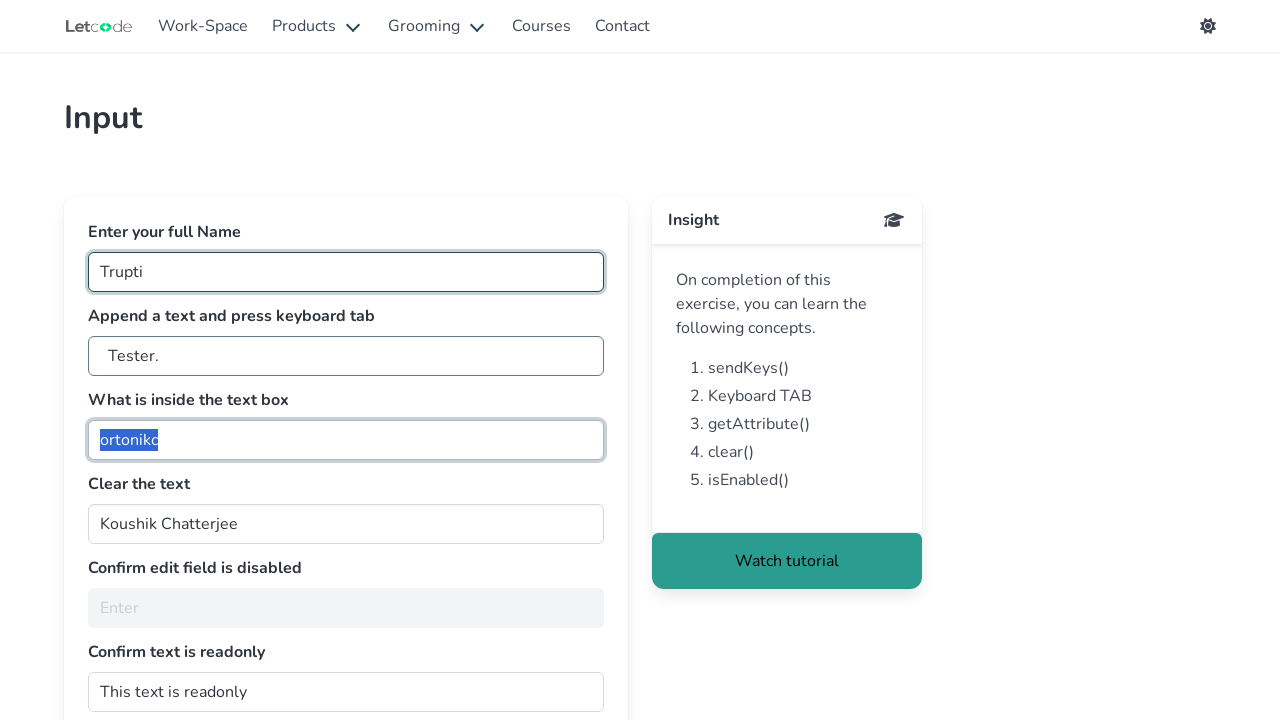

Retrieved value from getMe field: ortonikc
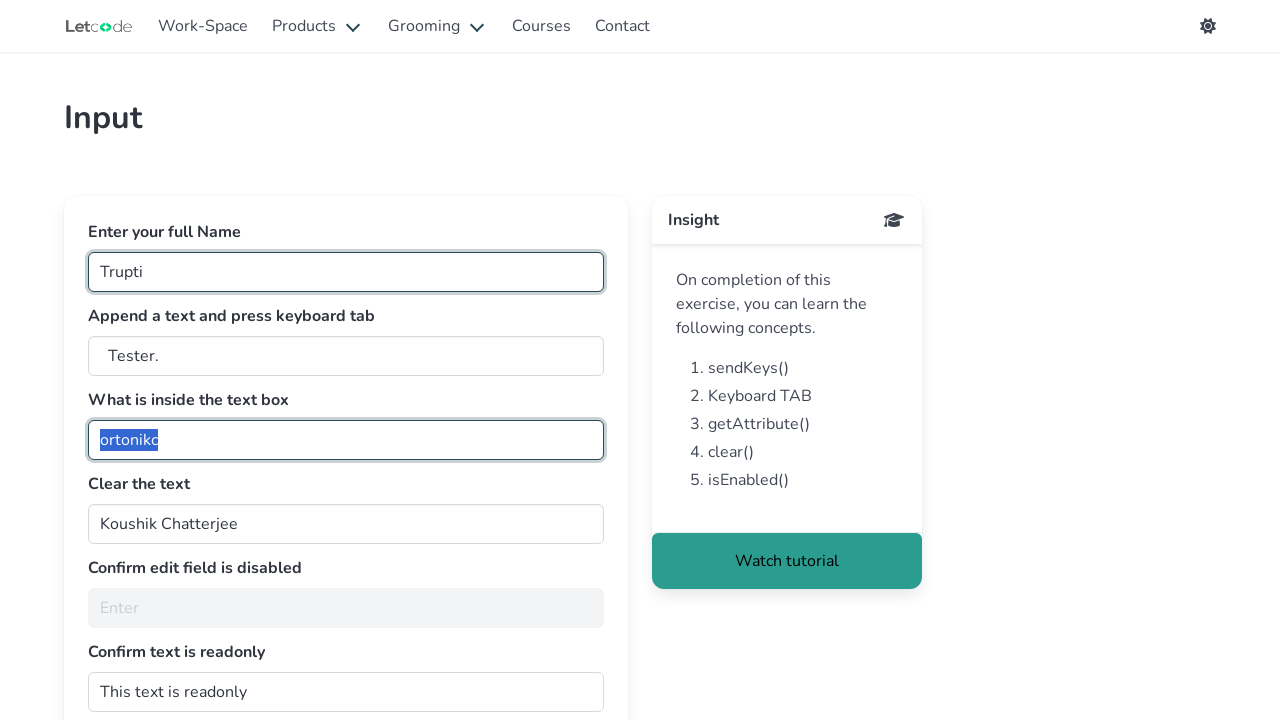

Cleared the clearMe field on #clearMe
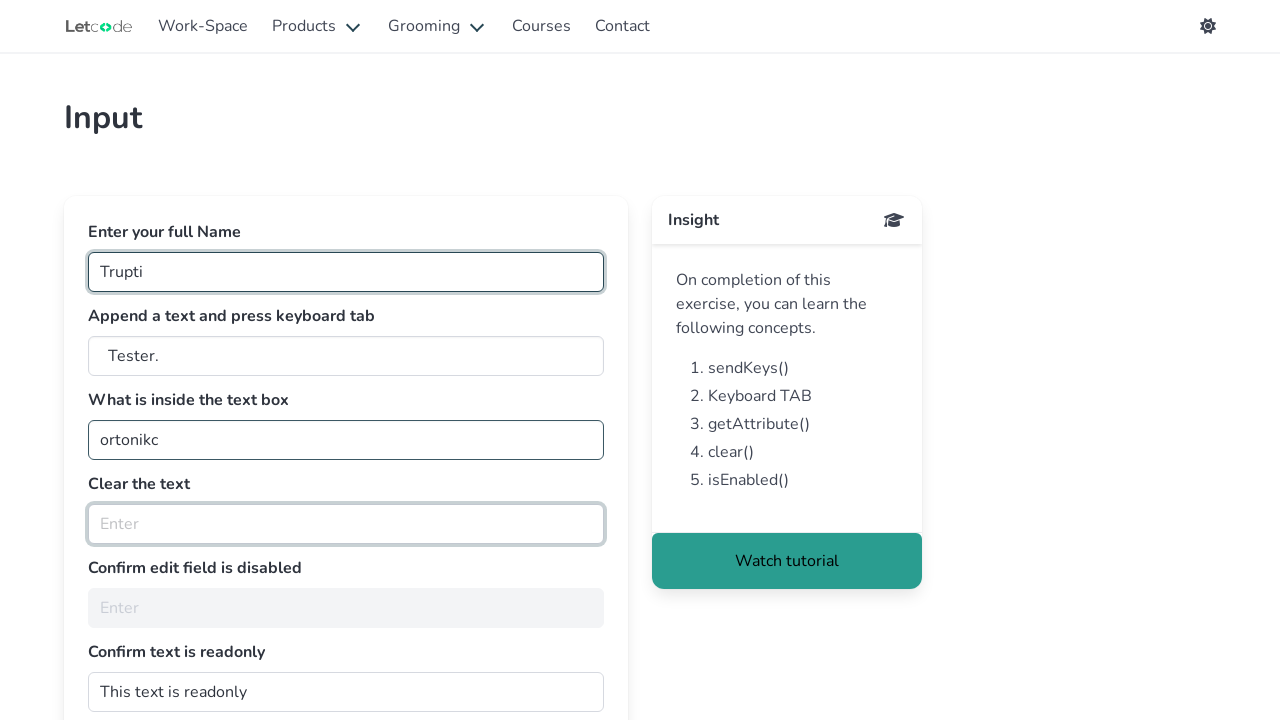

Checked if noEdit field is enabled: False
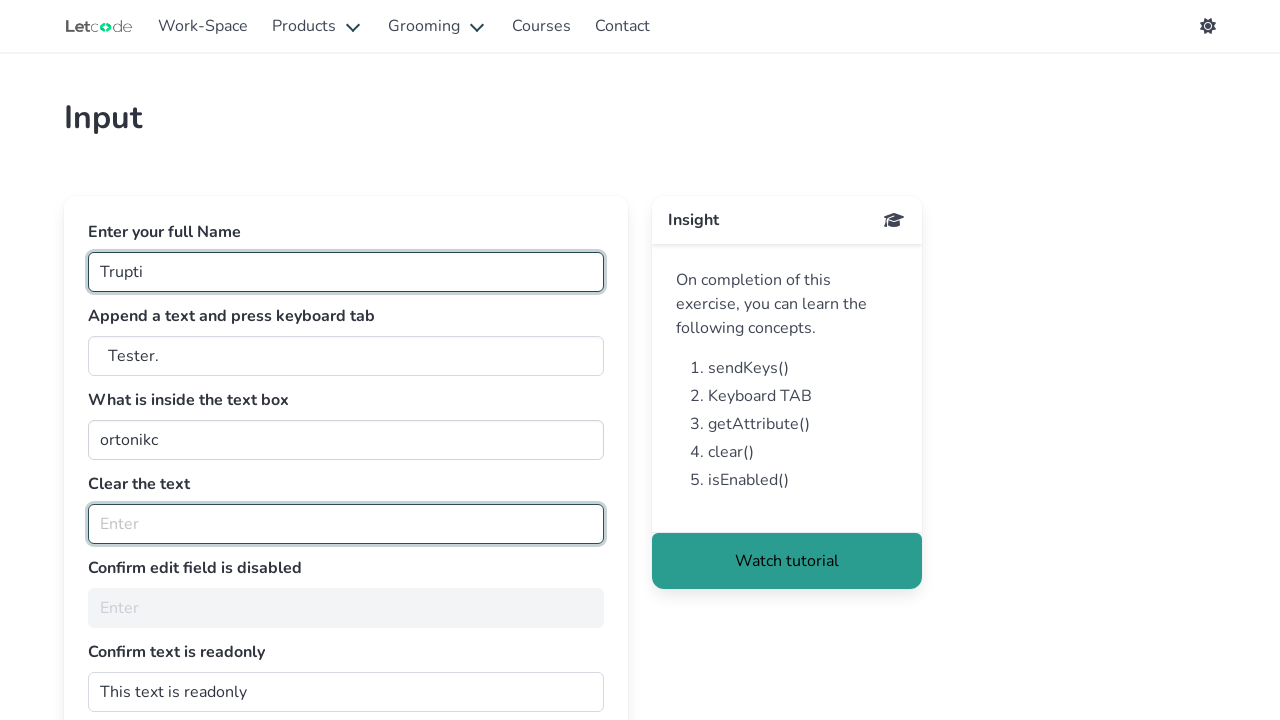

Checked readonly state of dontwrite field: 
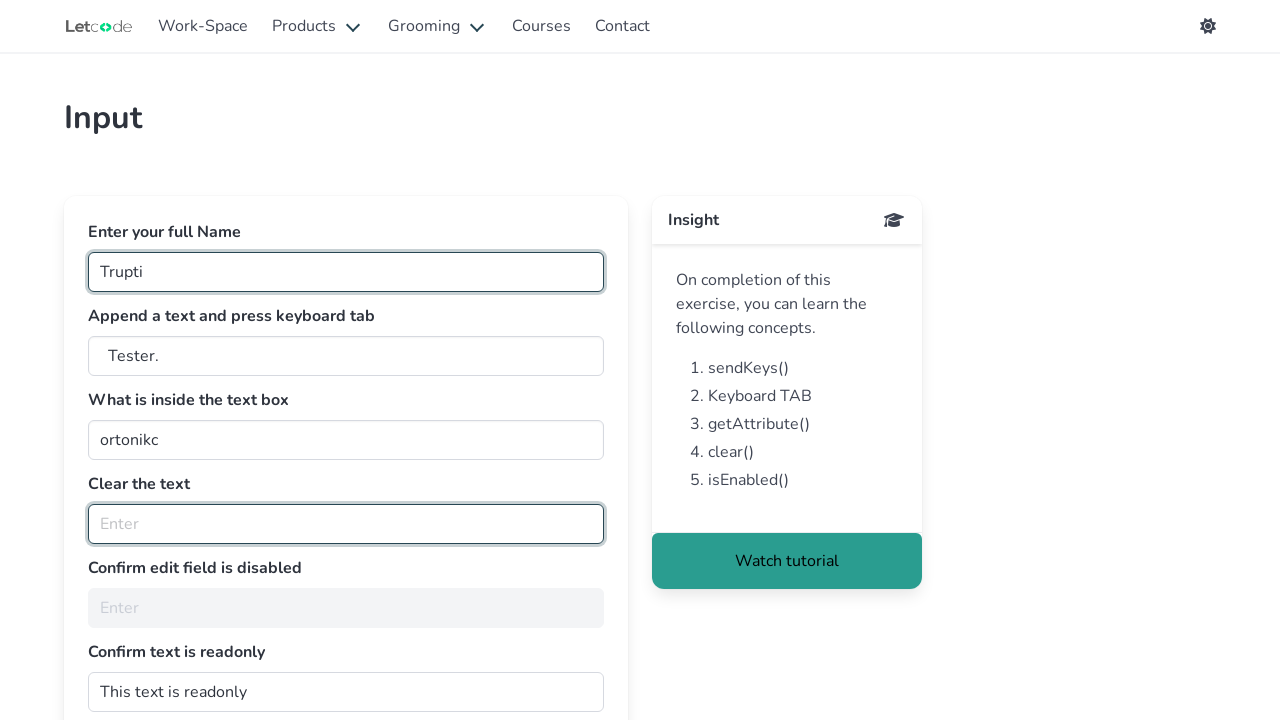

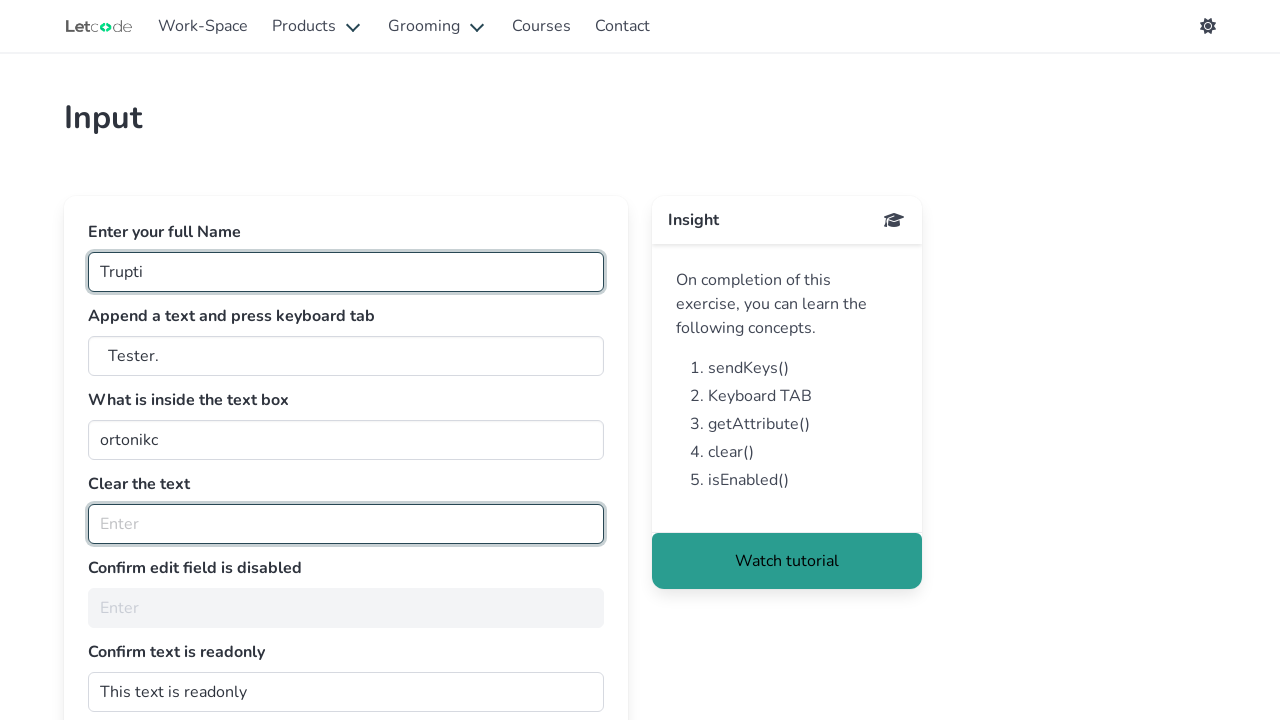